Tests a fraction calculator by entering two fractions (-3/4 and +1/2), clicking calculate, and verifying the result is -1/4

Starting URL: https://calculator888.ru/kalkulator-drobey

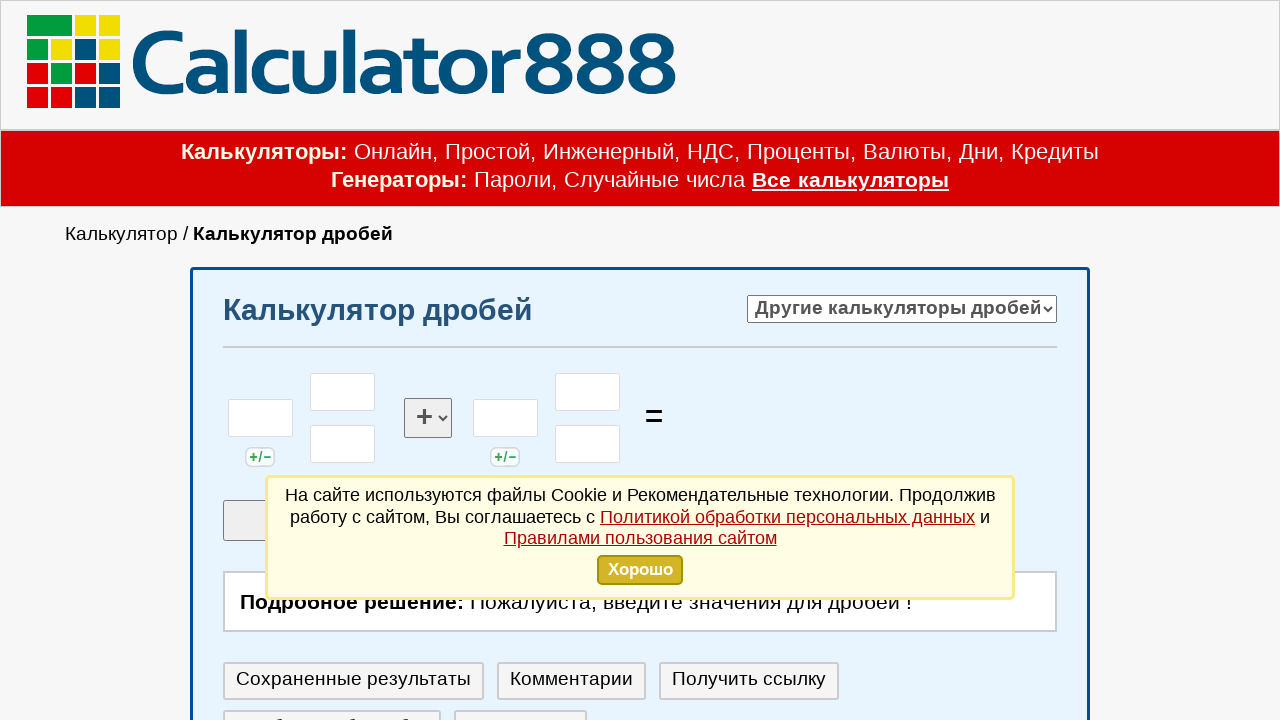

Clicked sign field for first fraction at (260, 418) on #celoe_1
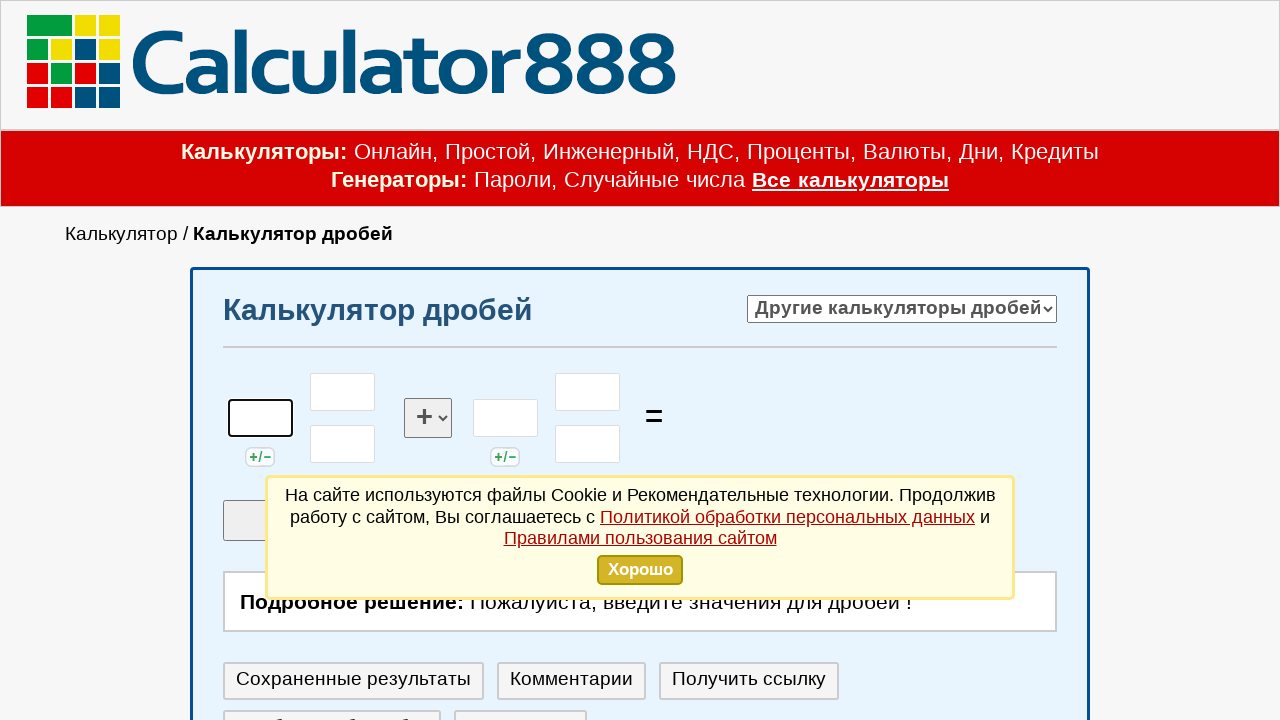

Entered minus sign for first fraction on #celoe_1
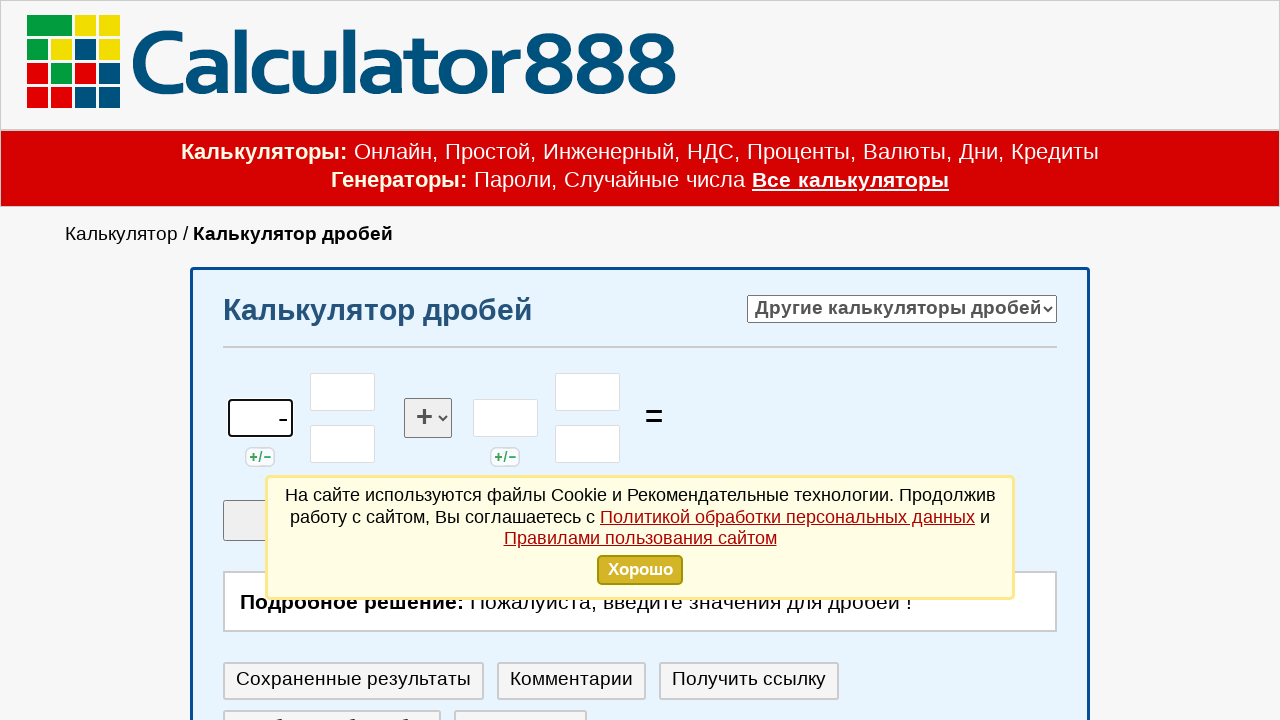

Clicked numerator field for first fraction at (343, 392) on #chslt_1
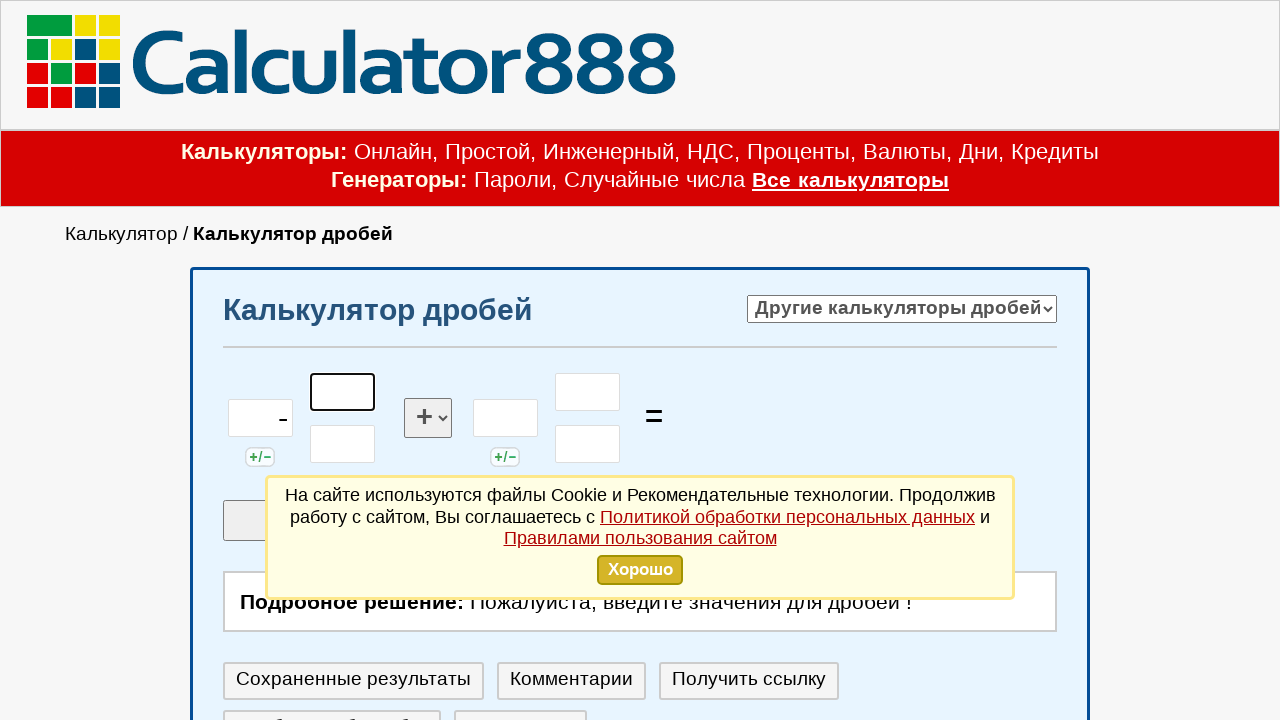

Entered numerator 3 for first fraction on #chslt_1
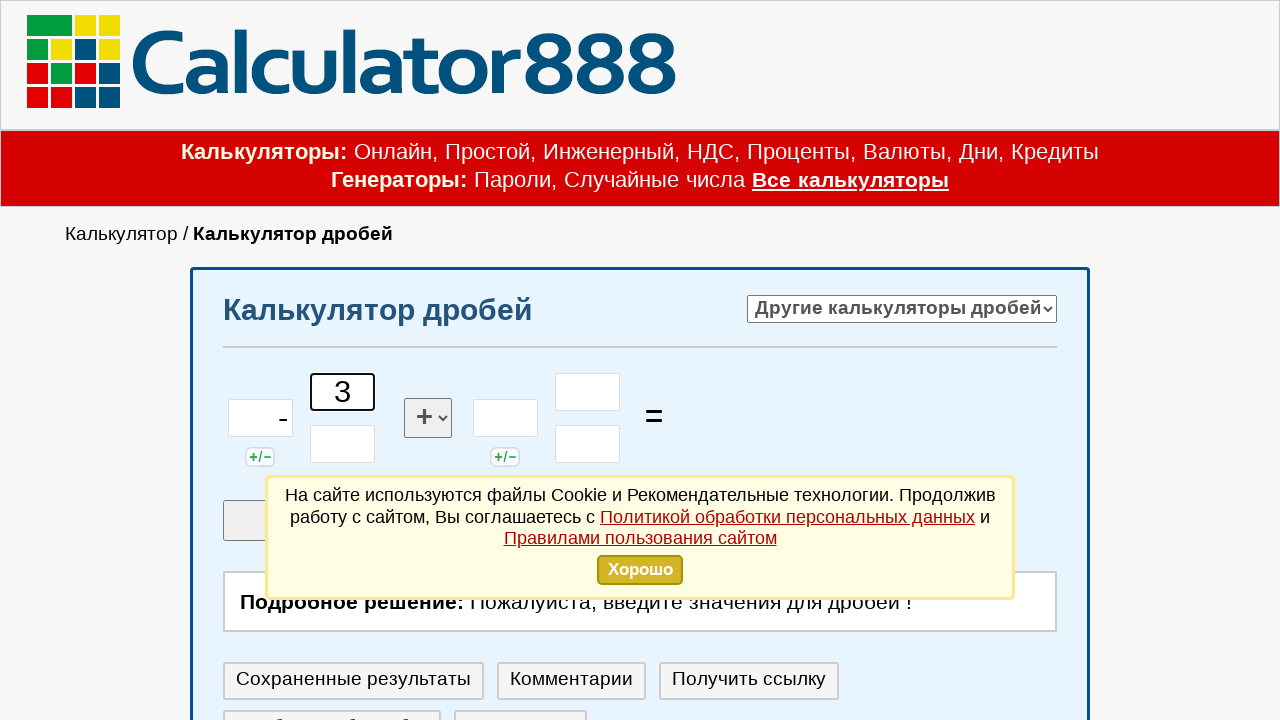

Clicked denominator field for first fraction at (343, 444) on #znamn_1
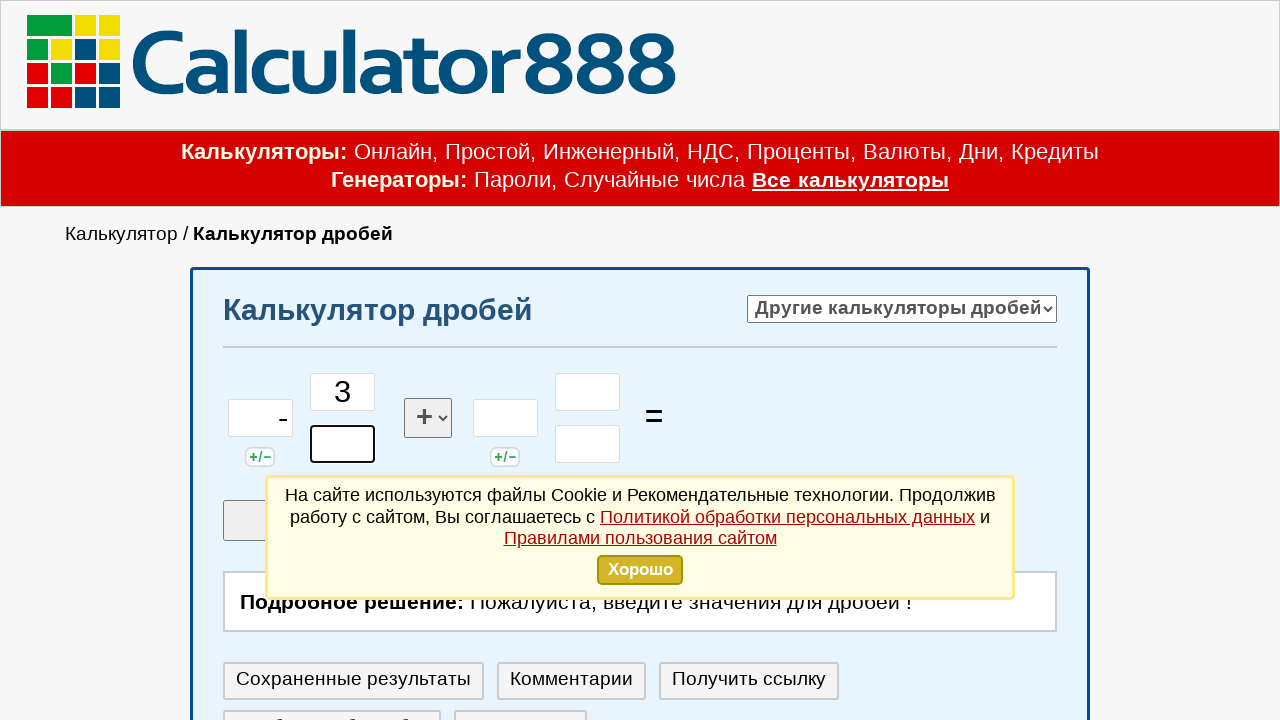

Entered denominator 4 for first fraction (-3/4) on #znamn_1
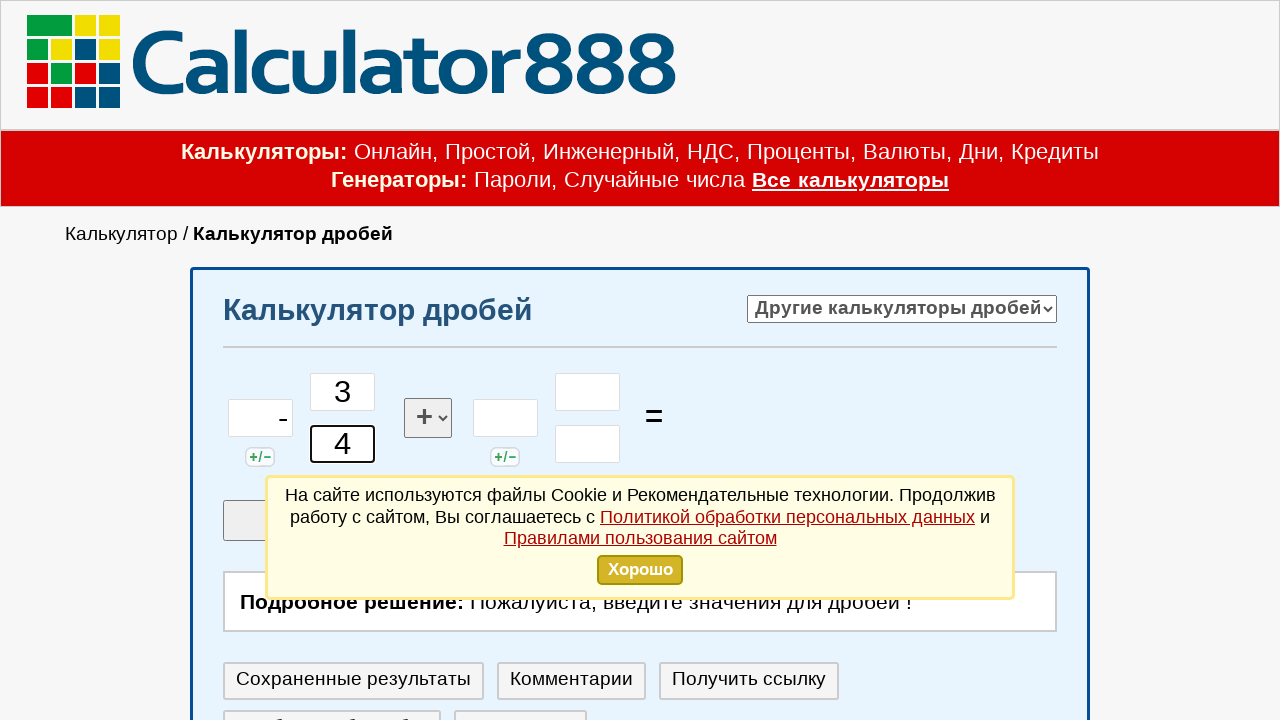

Clicked sign field for second fraction at (505, 418) on #celoe_2
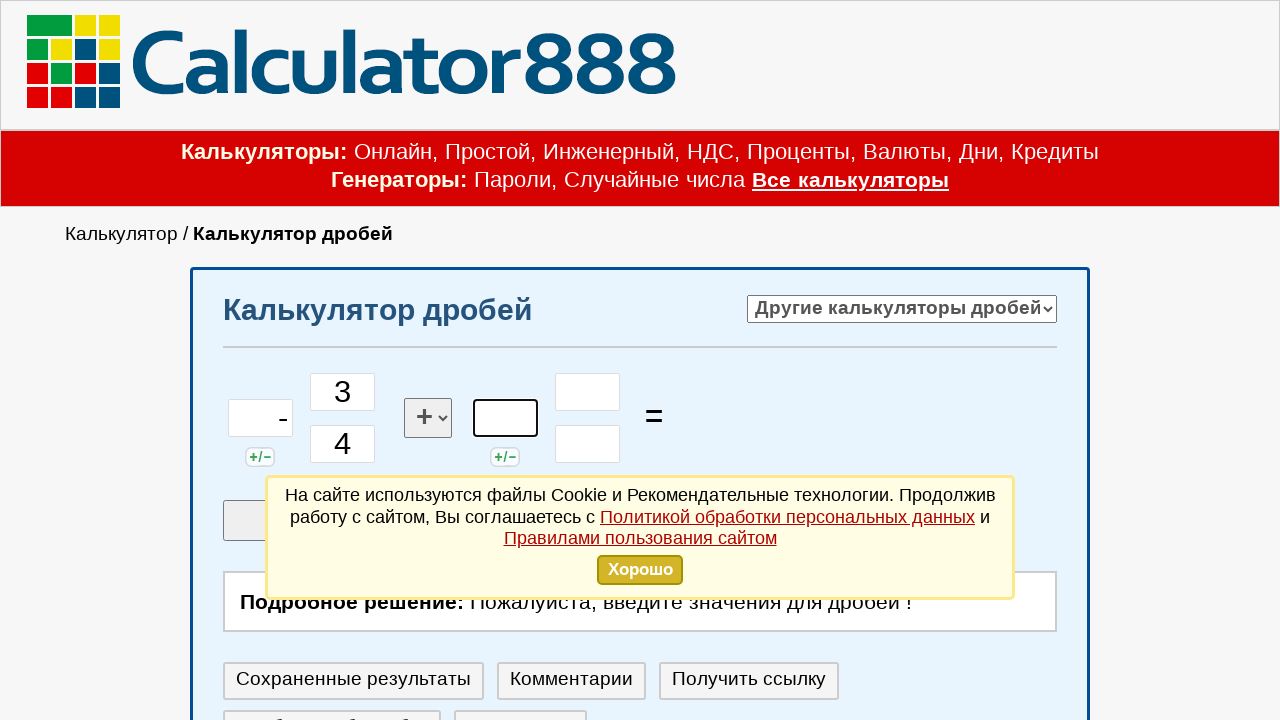

Entered plus sign for second fraction on #celoe_2
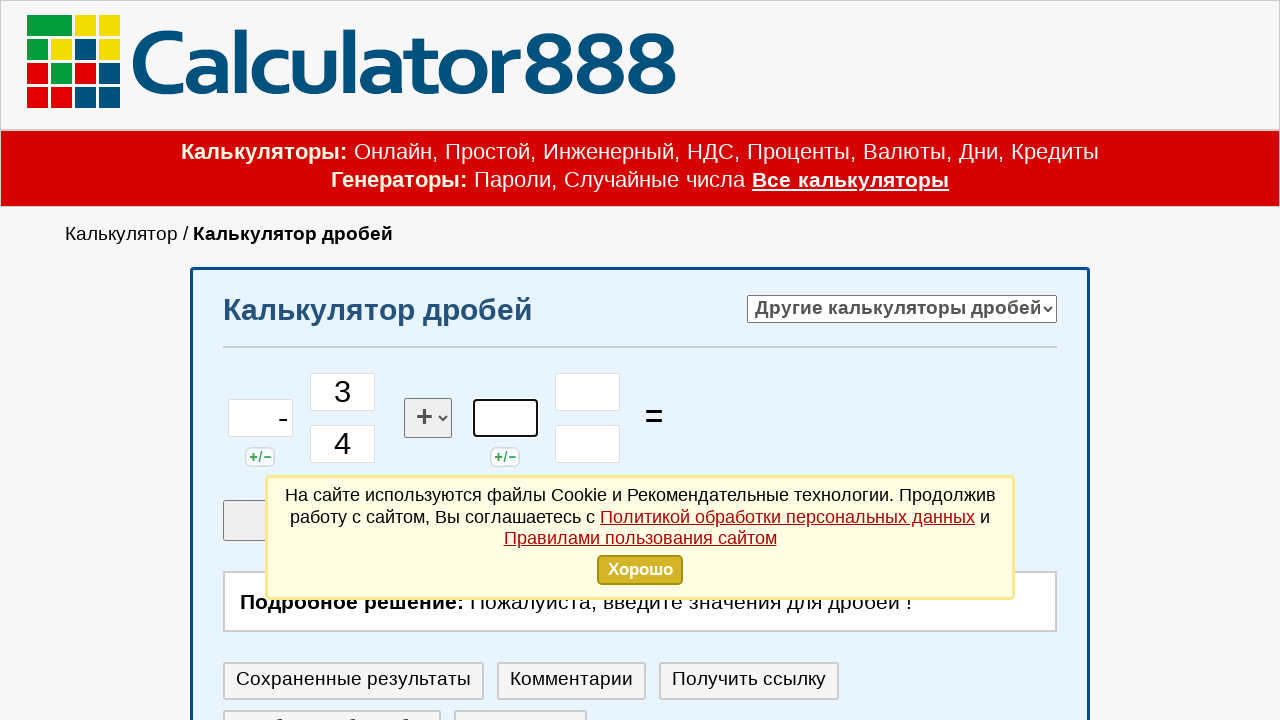

Clicked numerator field for second fraction at (588, 392) on #chslt_2
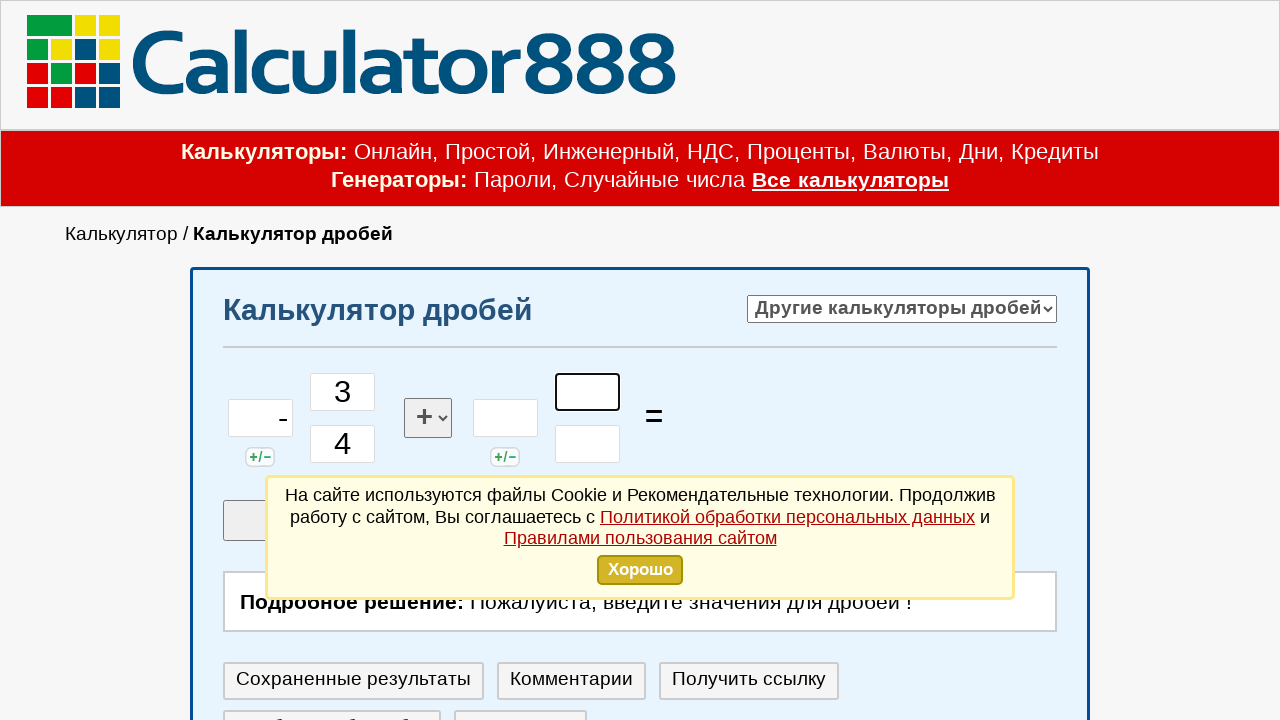

Entered numerator 1 for second fraction on #chslt_2
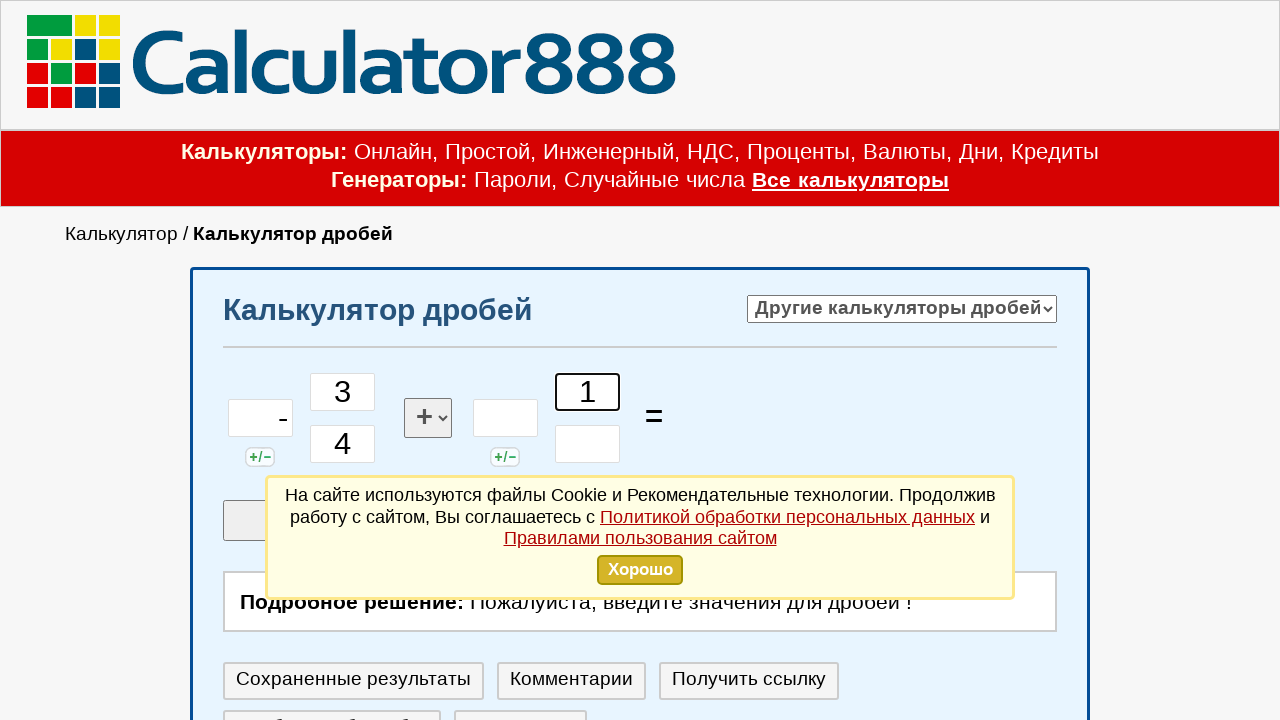

Clicked denominator field for second fraction at (588, 444) on #znamn_2
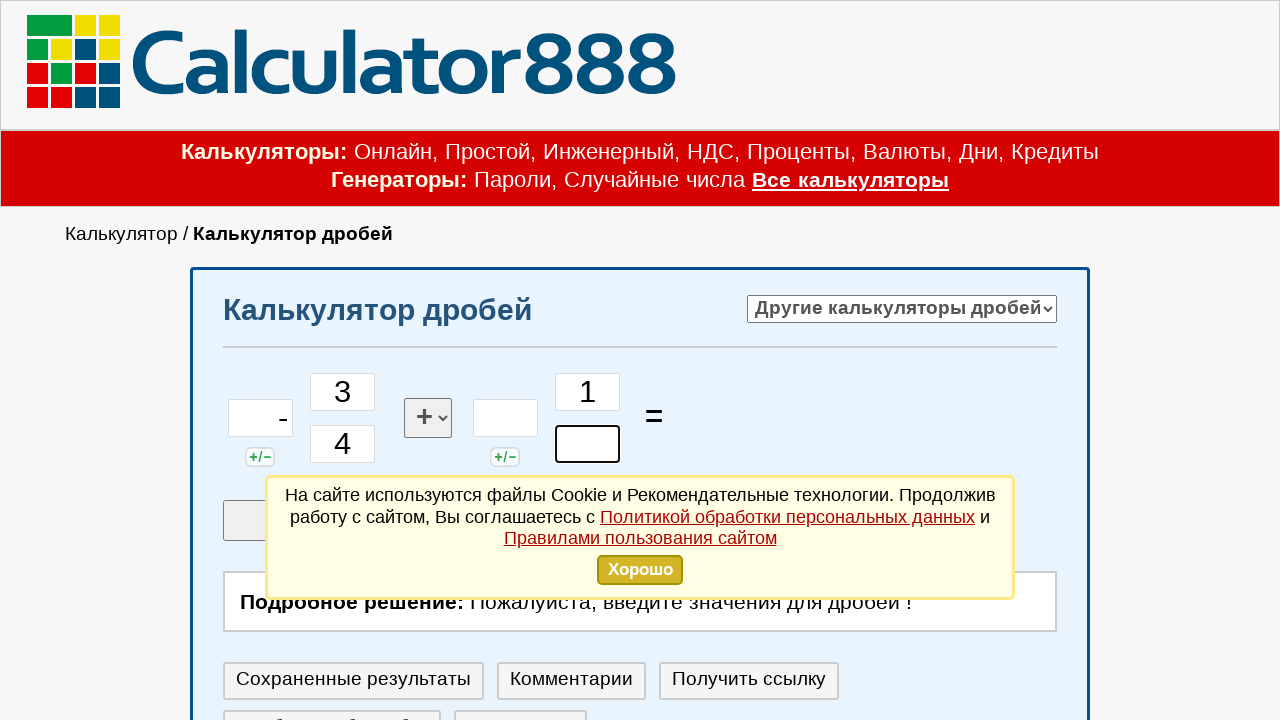

Entered denominator 2 for second fraction (+1/2) on #znamn_2
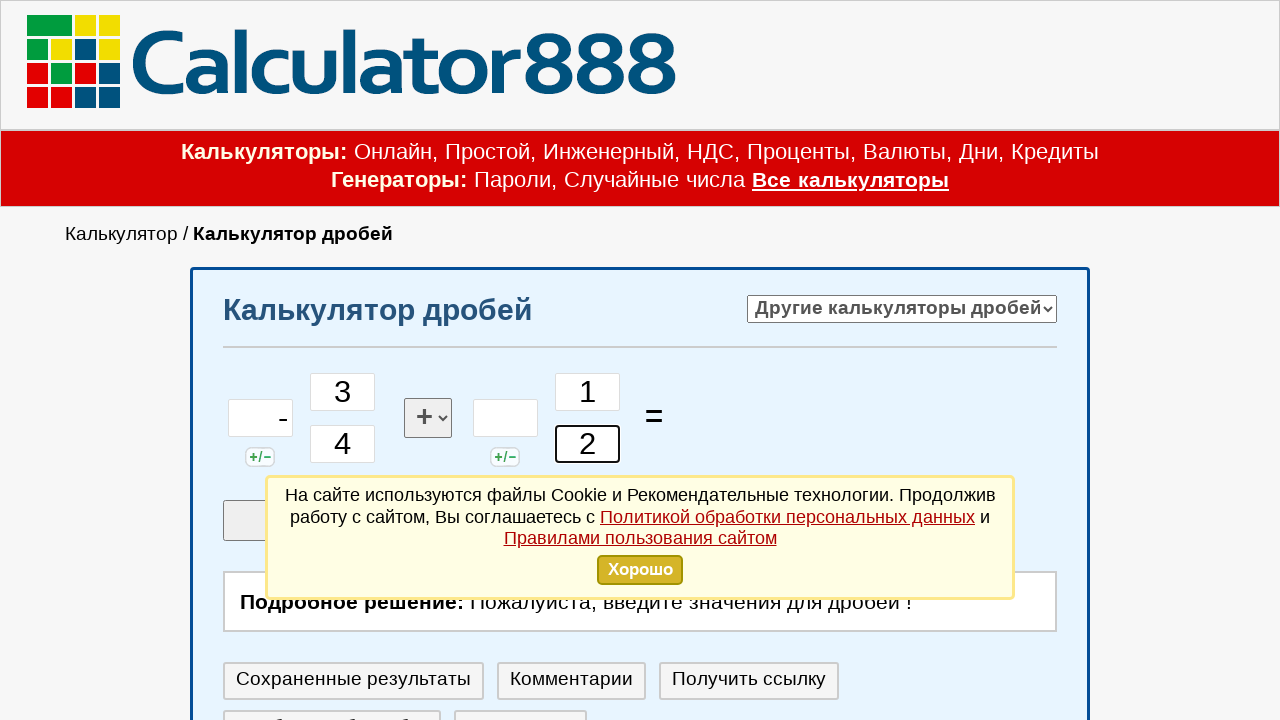

Clicked calculate button at (358, 360) on #korpus_calcul > div.knop_dstv_calc > div.knop_ich_1 > input
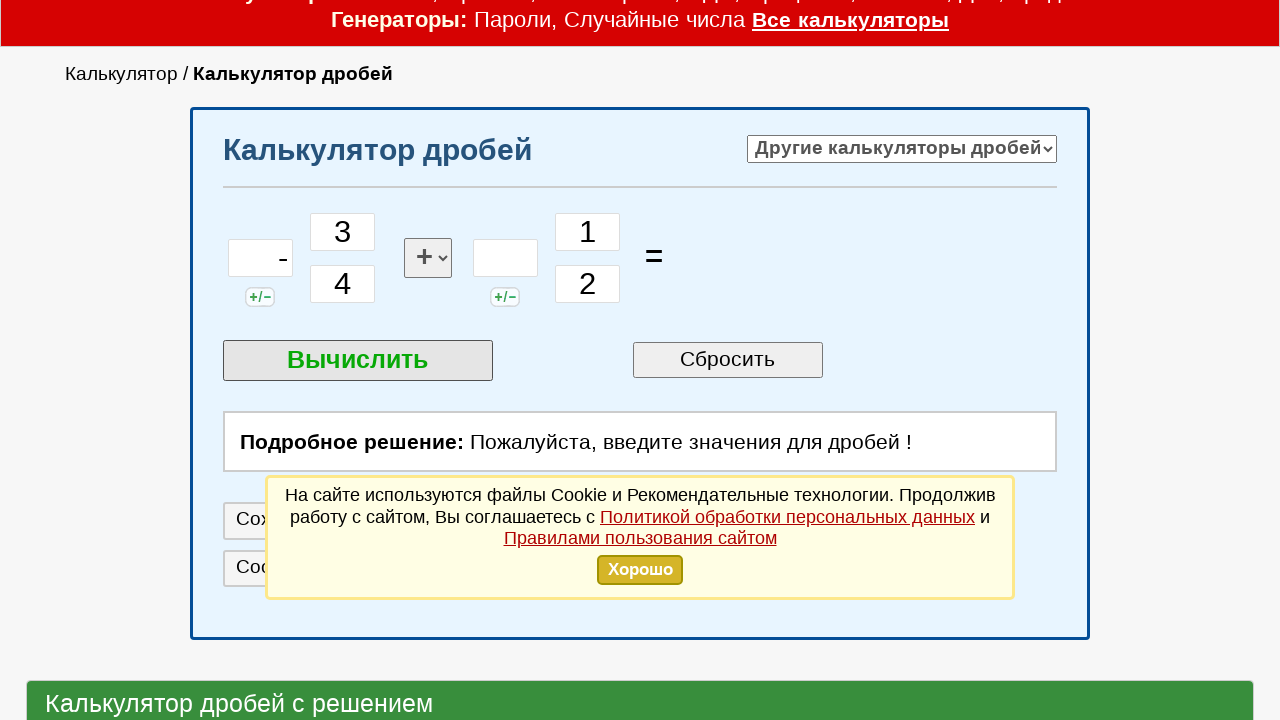

Result appeared: verified calculation of -3/4 + 1/2 = -1/4
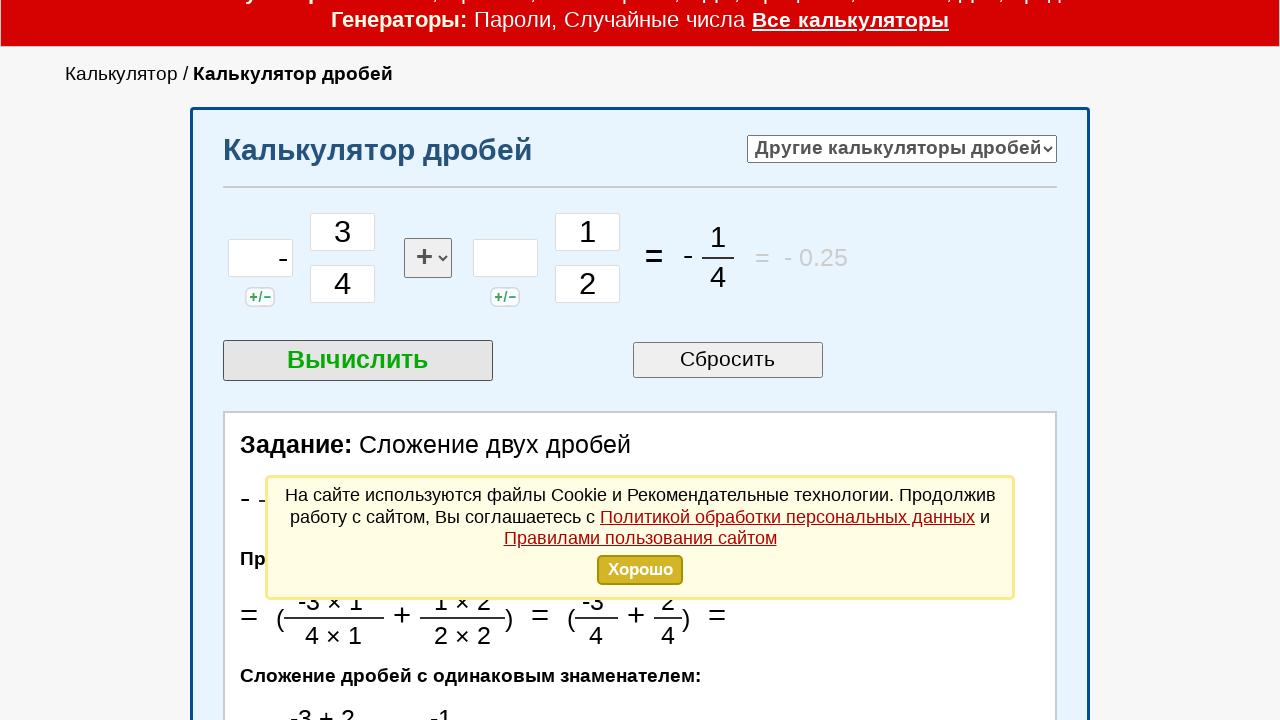

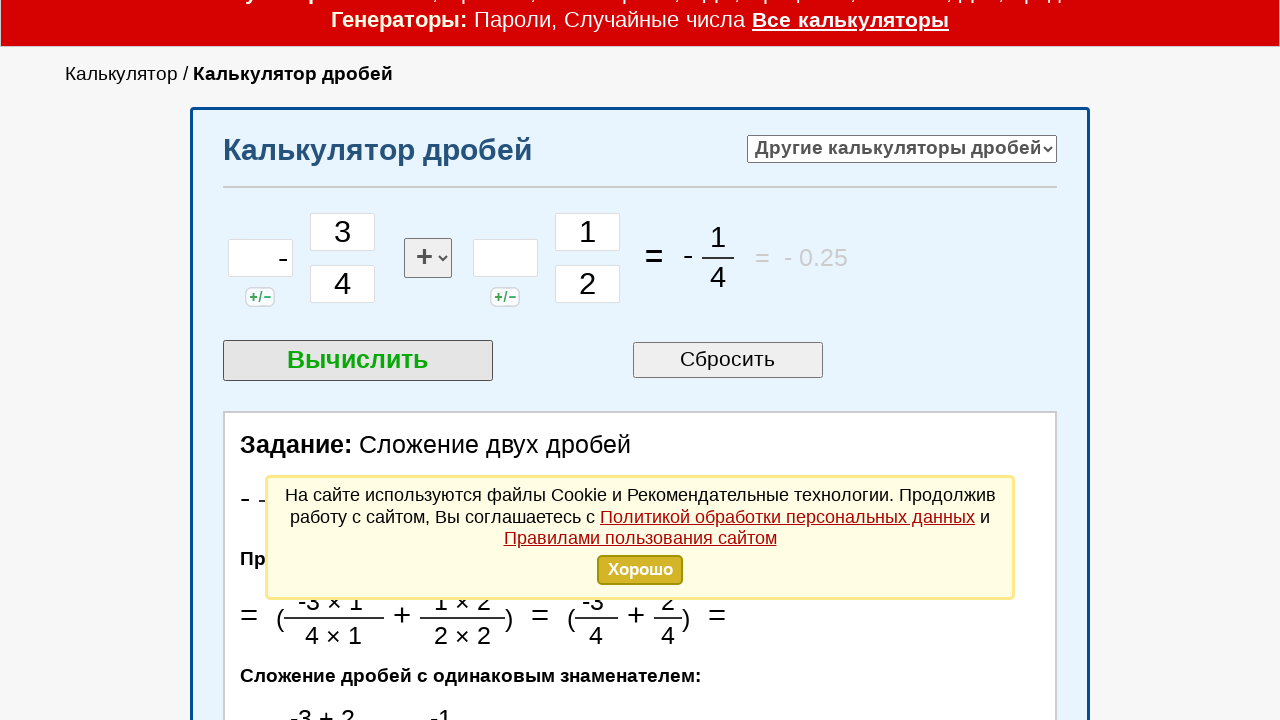